Tests clicking buttons that open new windows/tabs, then switching between different browser windows to verify correct page contexts.

Starting URL: https://rahulshettyacademy.com/AutomationPractice/

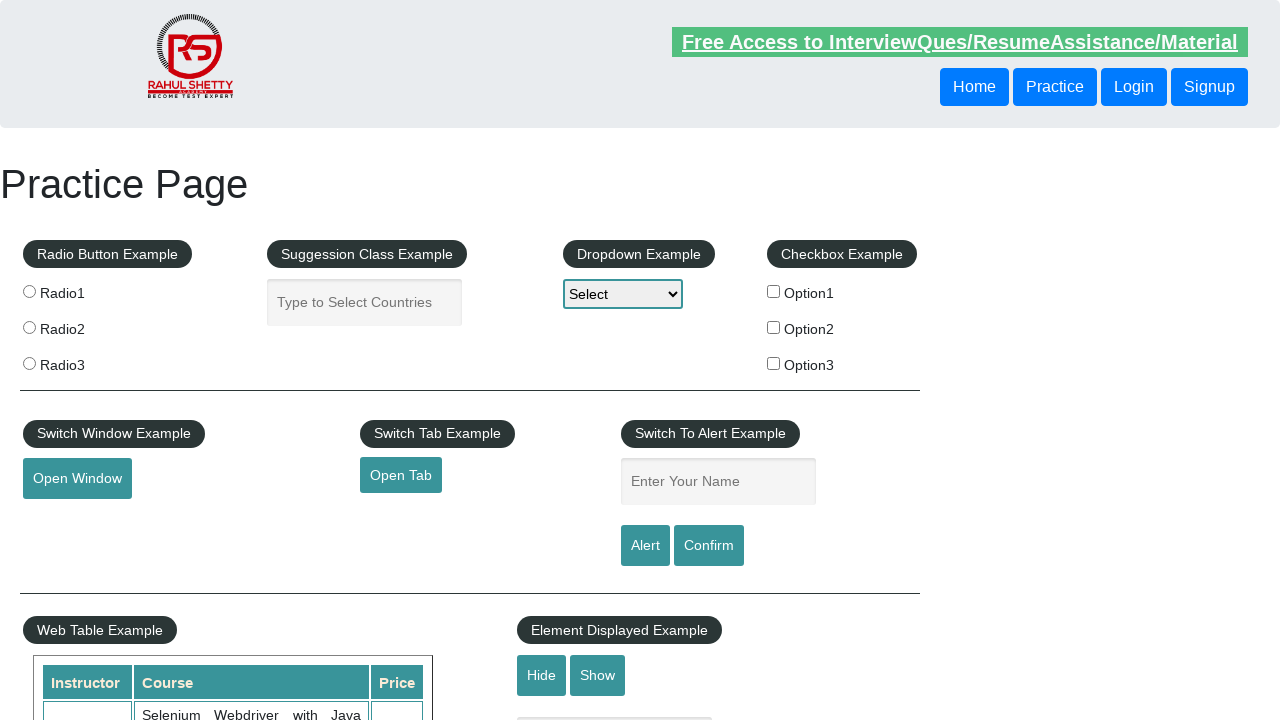

Retrieved initial page title
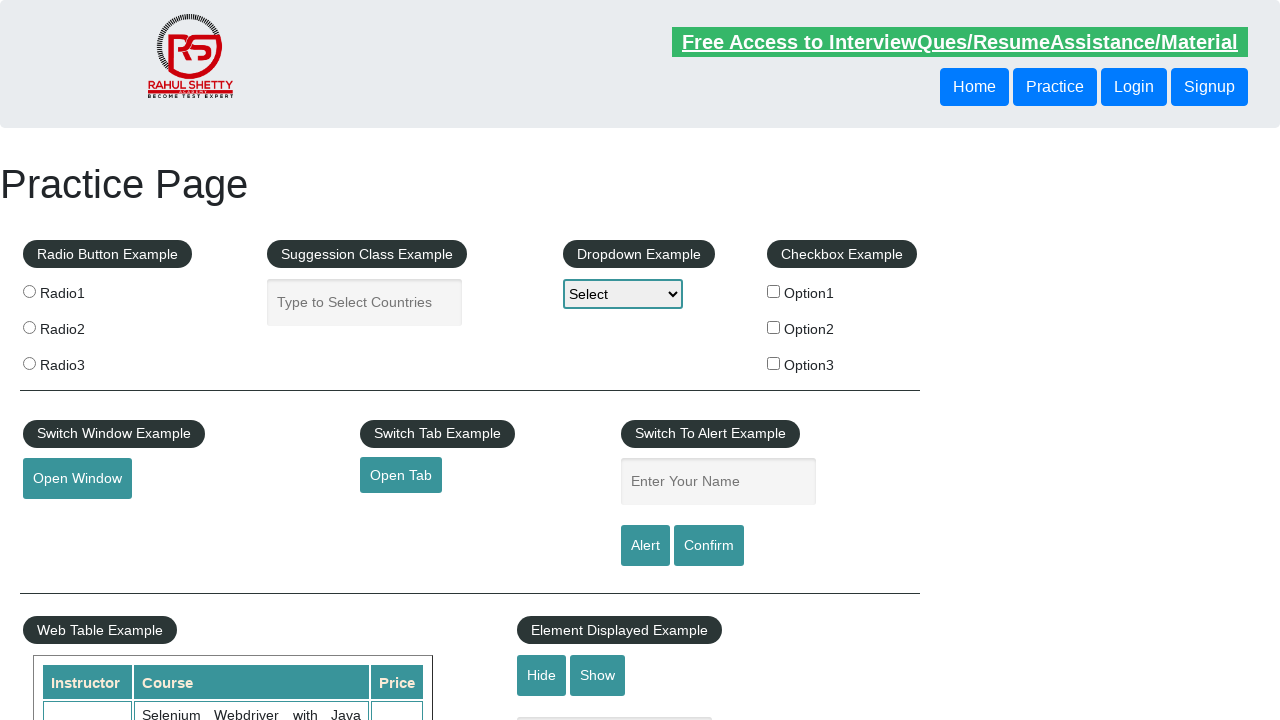

Clicked button to open new window at (77, 479) on #openwindow
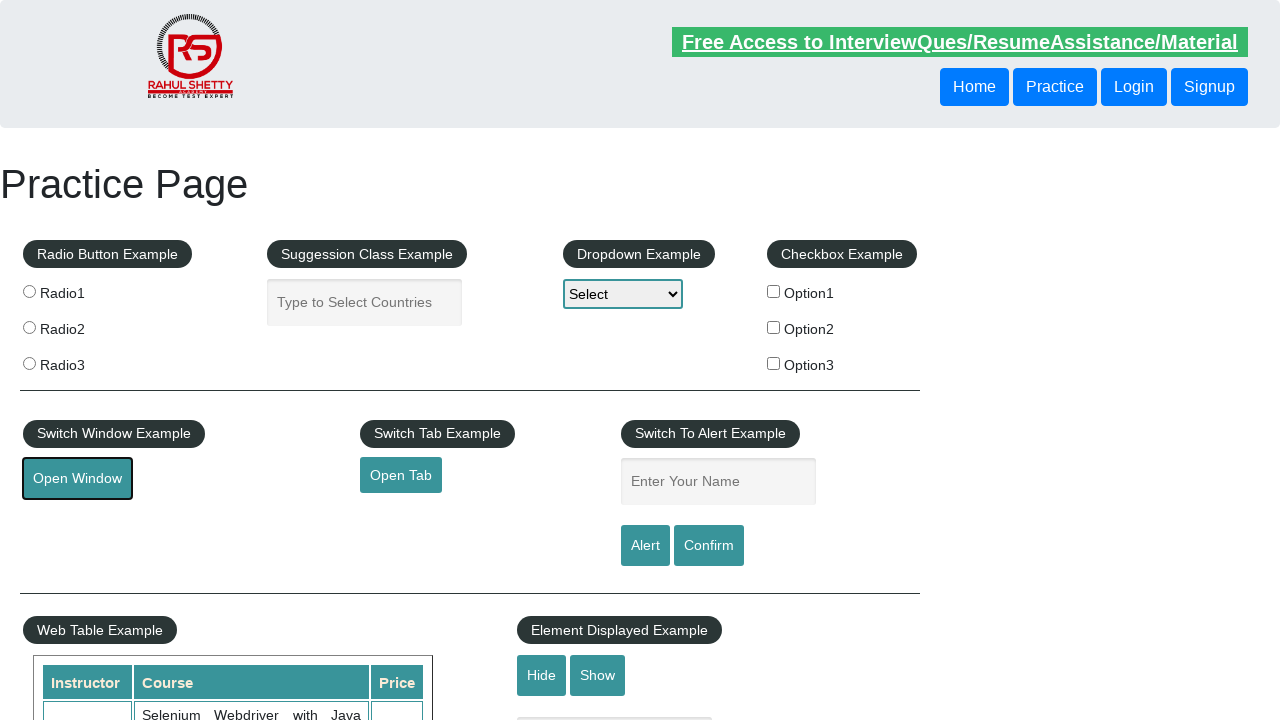

New window opened and loaded
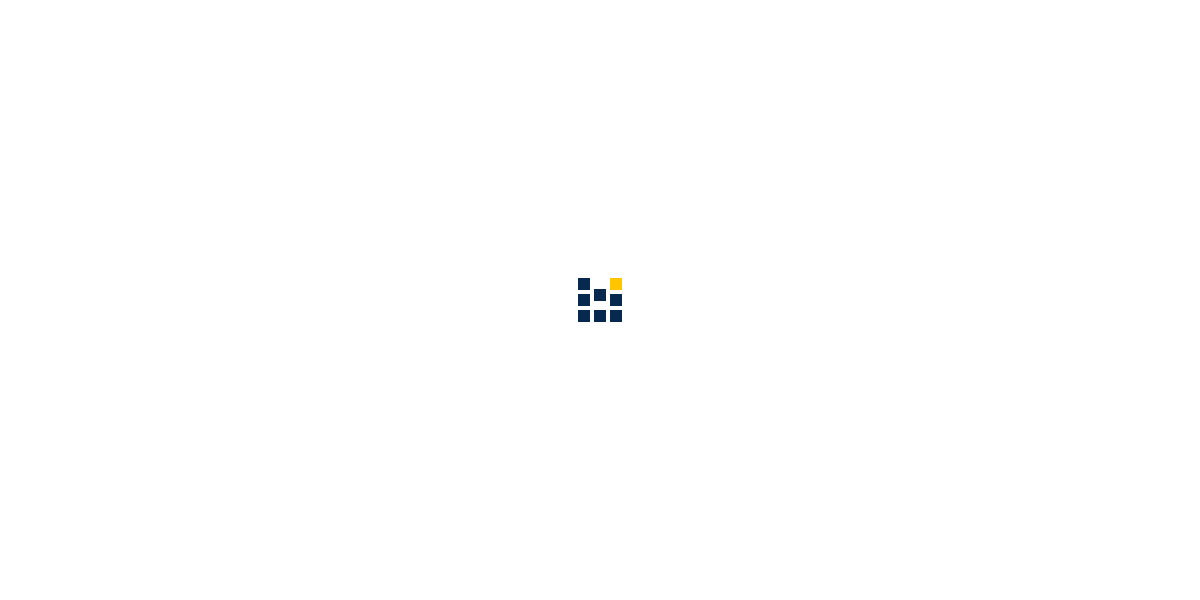

Retrieved original page title after opening new window
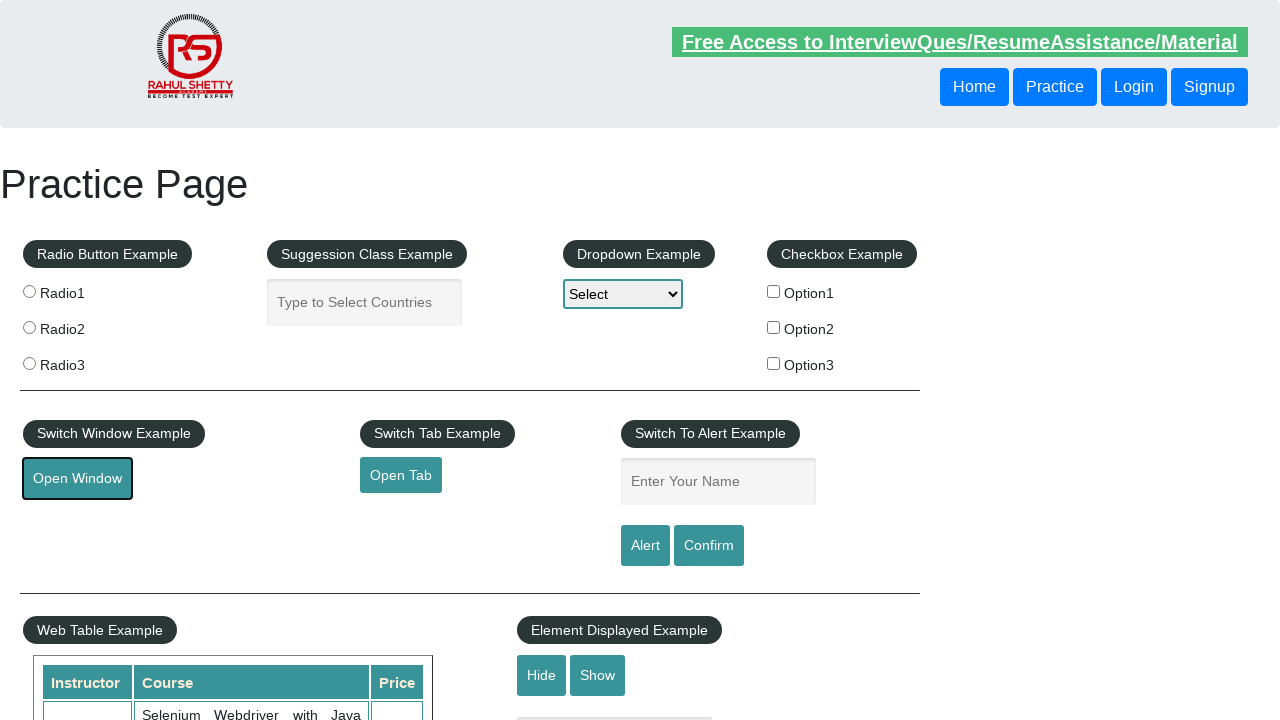

Clicked button to open new tab at (401, 475) on #opentab
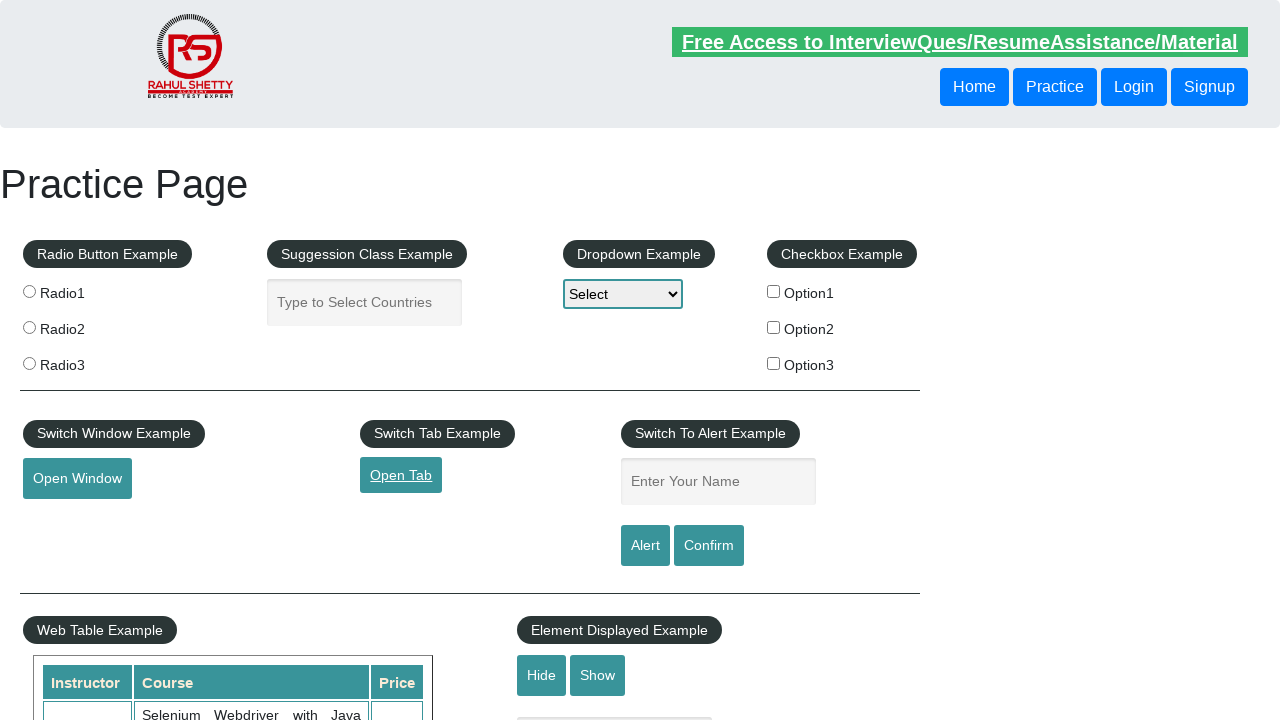

New tab opened and loaded
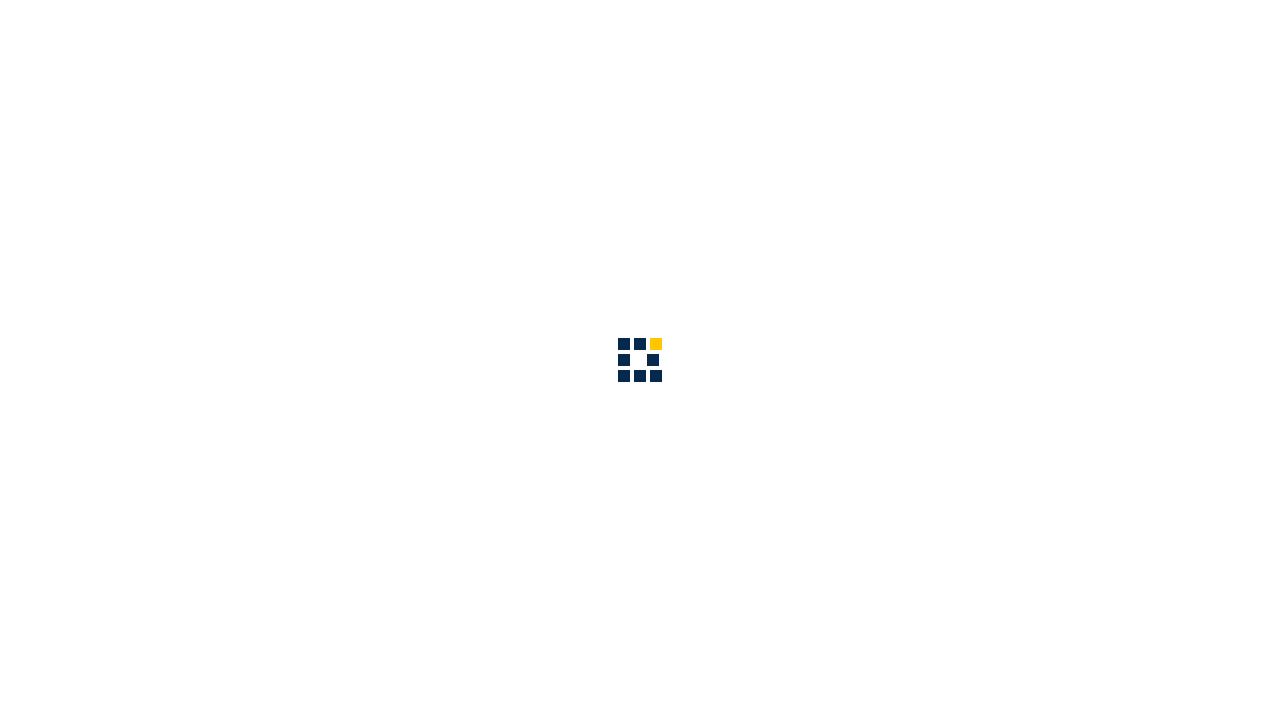

Retrieved original page title after opening new tab
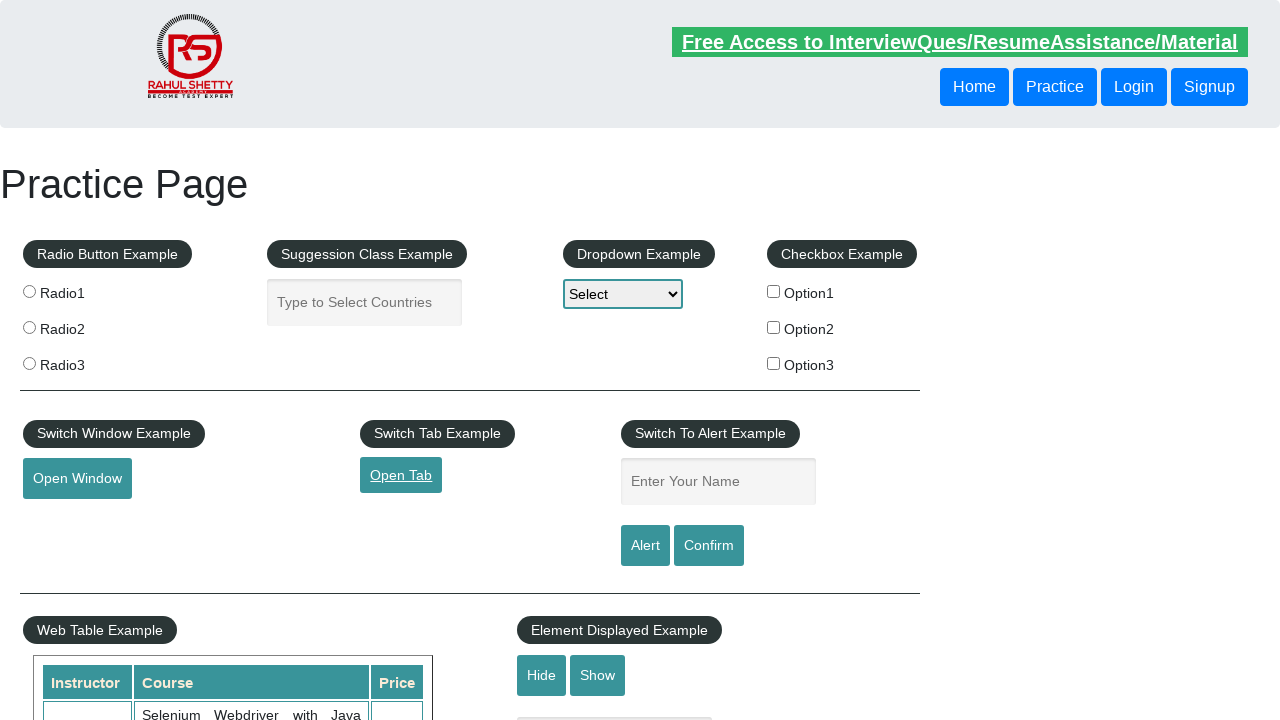

Retrieved all 3 pages from browser context
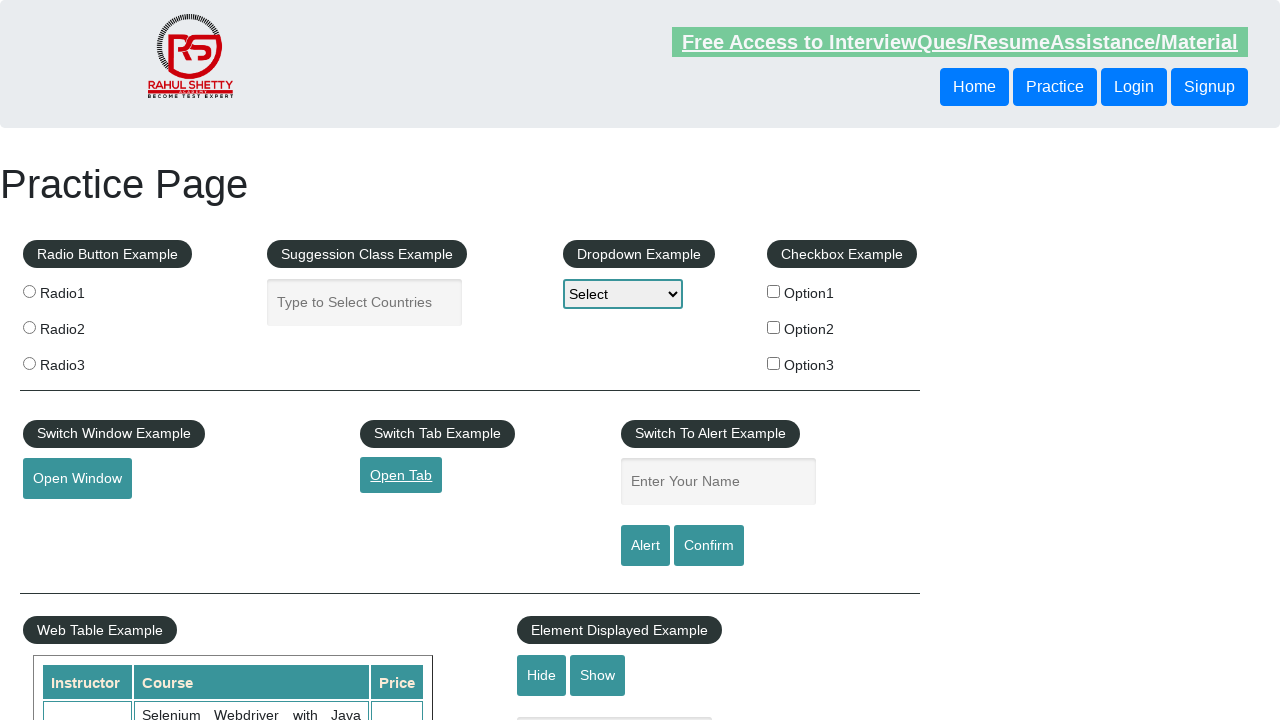

Retrieved title of second page in context
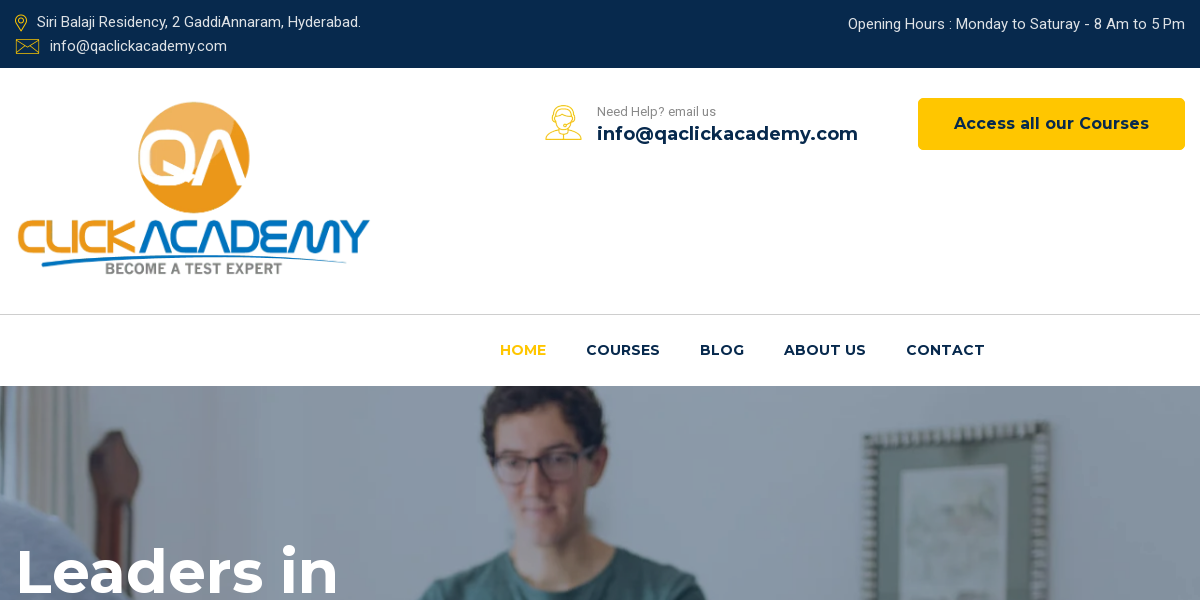

Retrieved title of first page in context
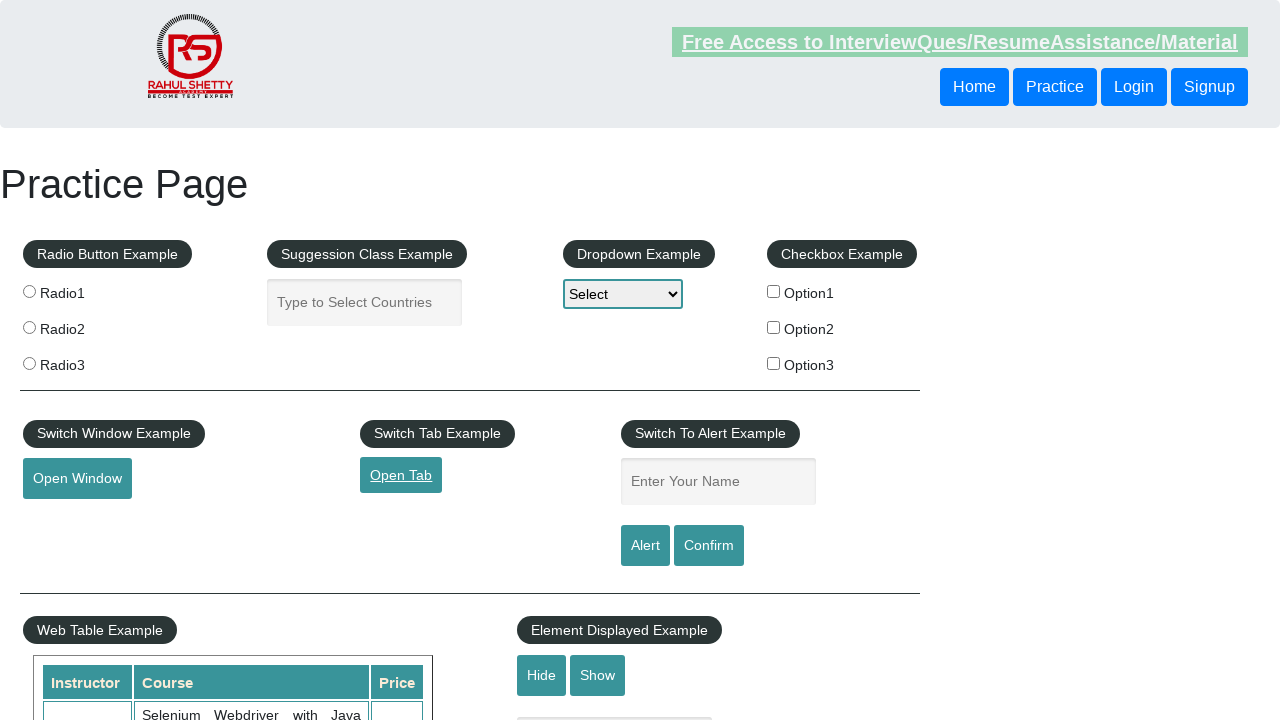

Retrieved title of third page in context
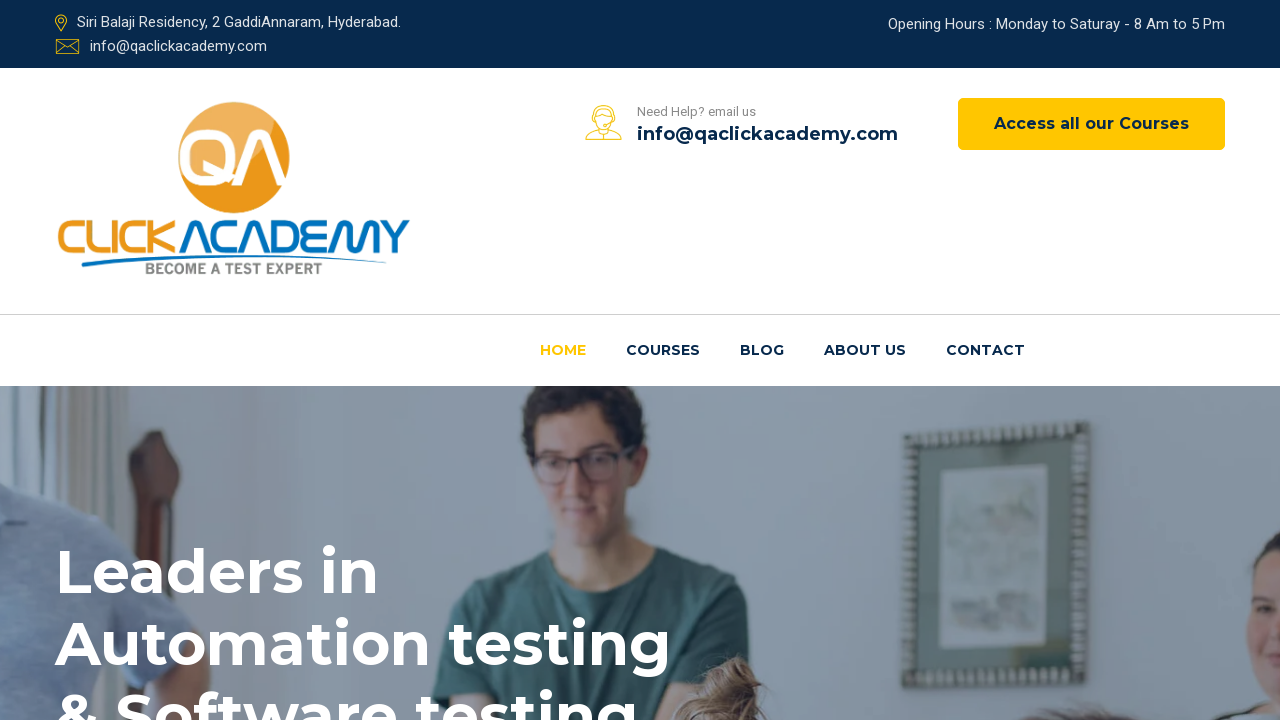

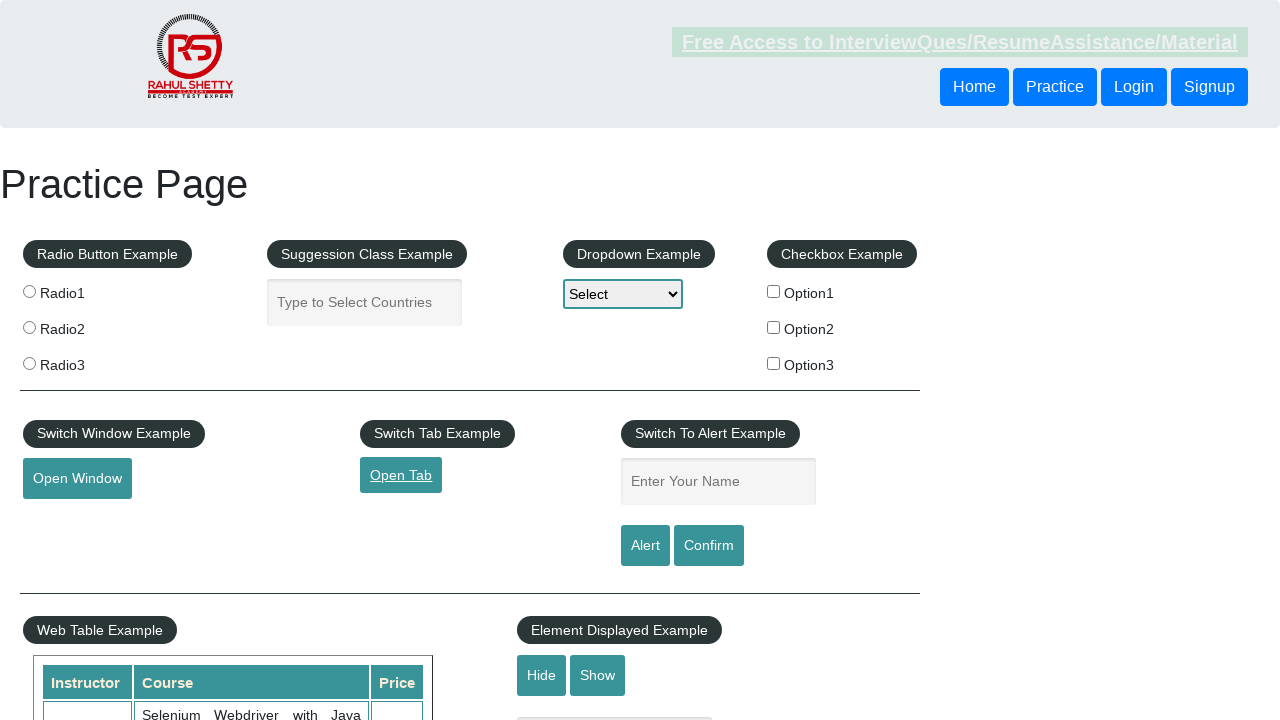